Adds multiple vegetable items (Cucumber, Brocolli, Beetroot) to shopping cart by finding them in product list and clicking their Add to cart buttons

Starting URL: https://rahulshettyacademy.com/seleniumPractise/

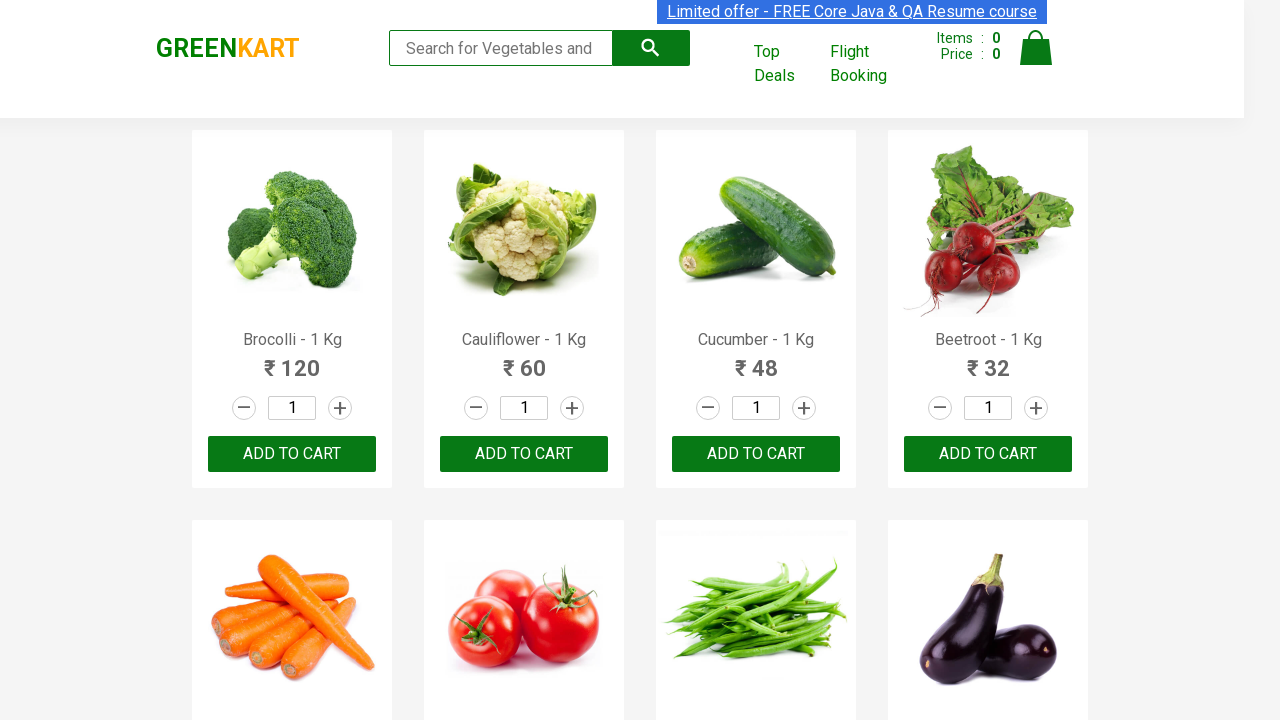

Waited for product list to load
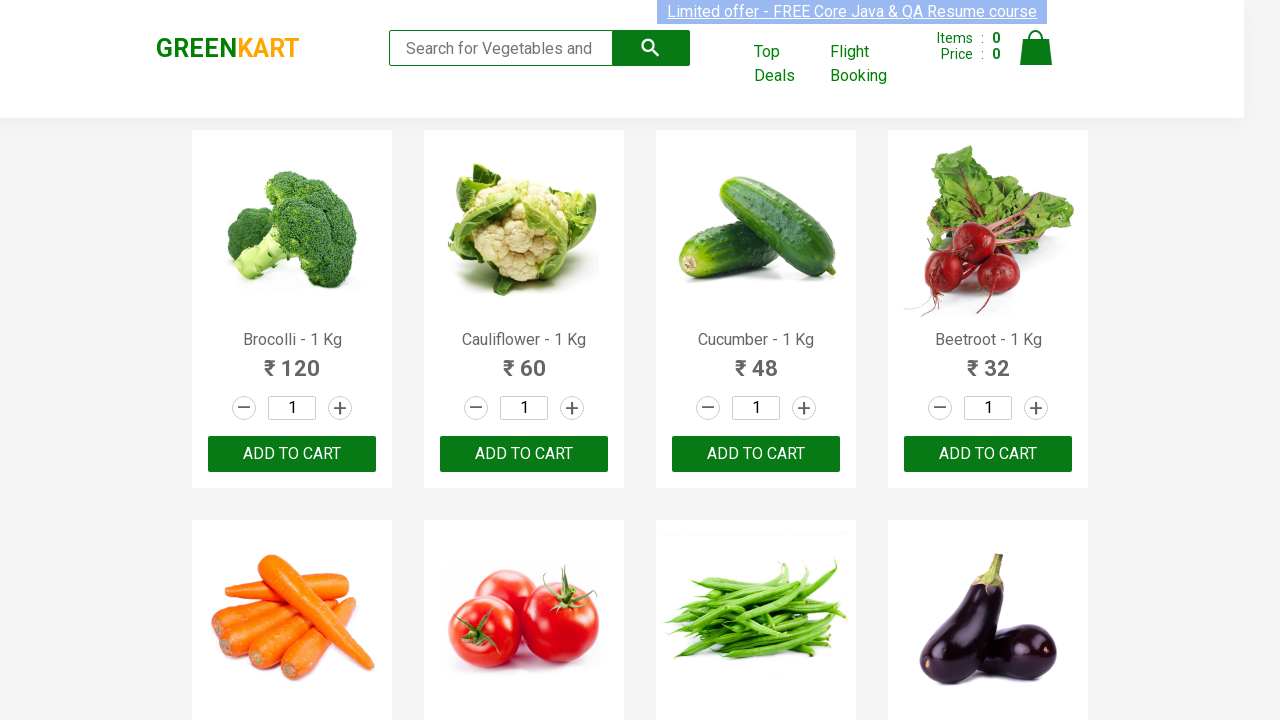

Retrieved all product elements from the page
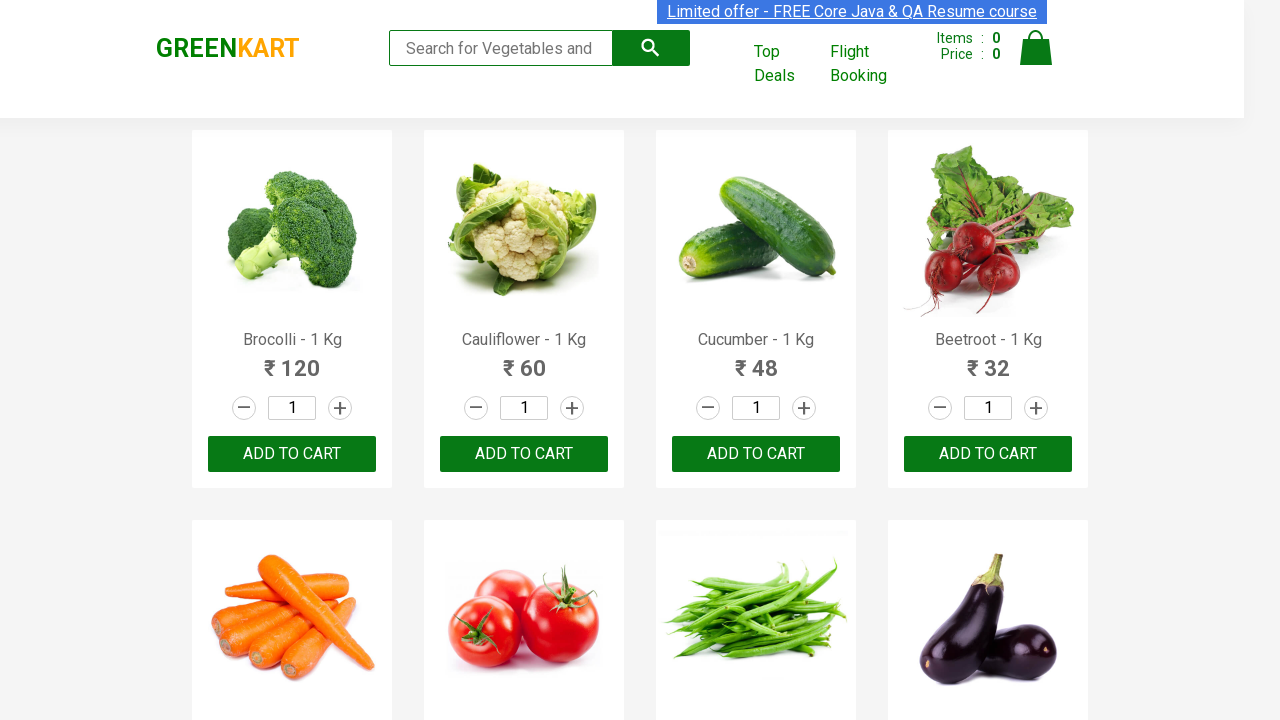

Clicked 'Add to cart' button for Brocolli at (292, 454) on div.product-action > button >> nth=0
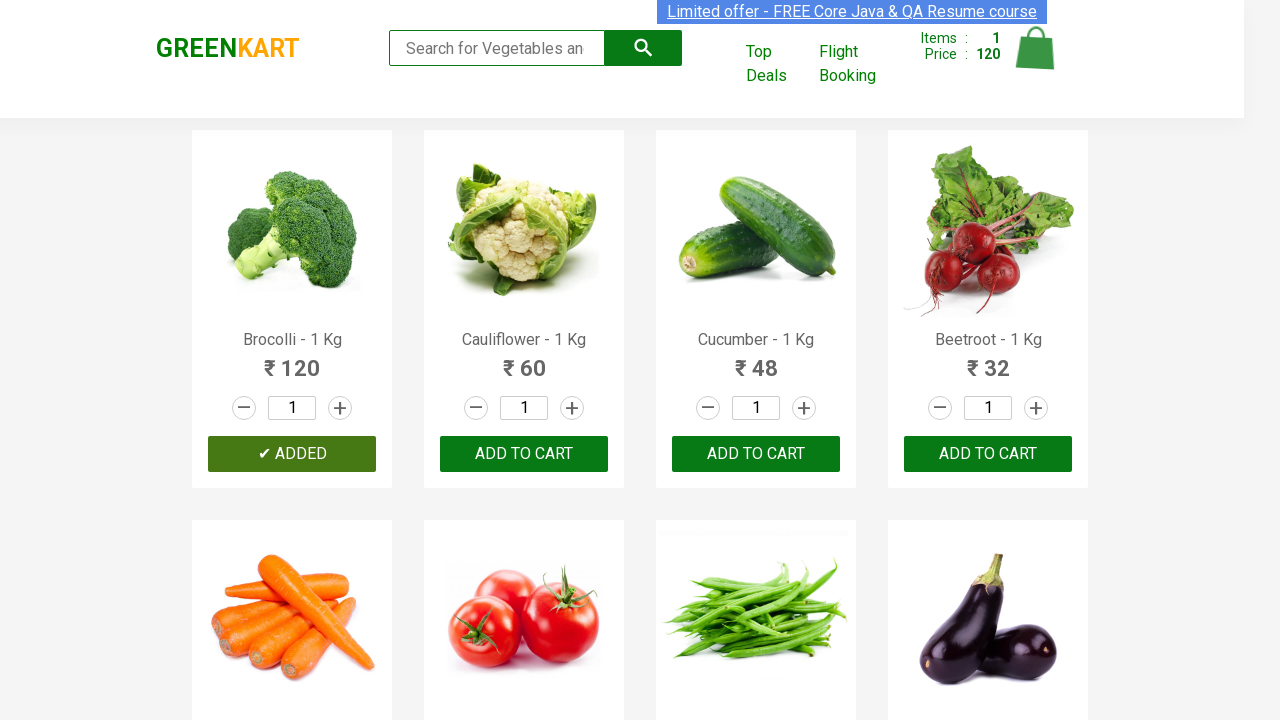

Clicked 'Add to cart' button for Cucumber at (756, 454) on div.product-action > button >> nth=2
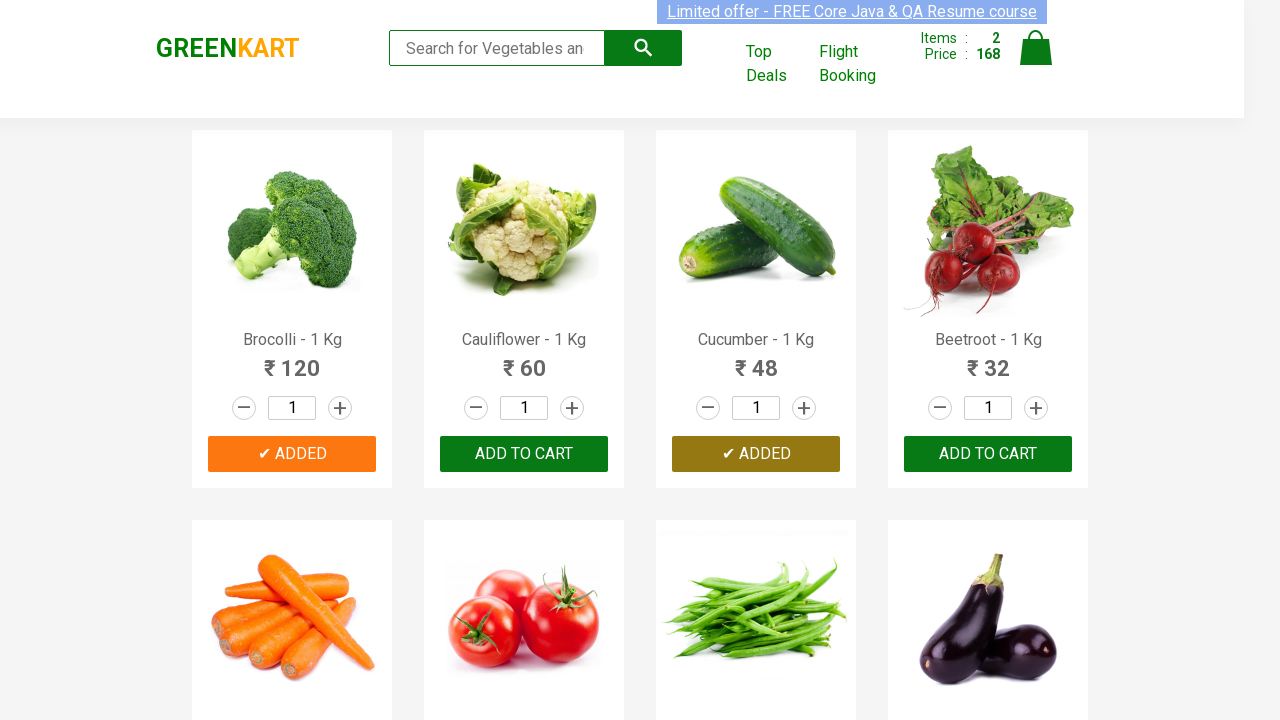

Clicked 'Add to cart' button for Beetroot at (988, 454) on div.product-action > button >> nth=3
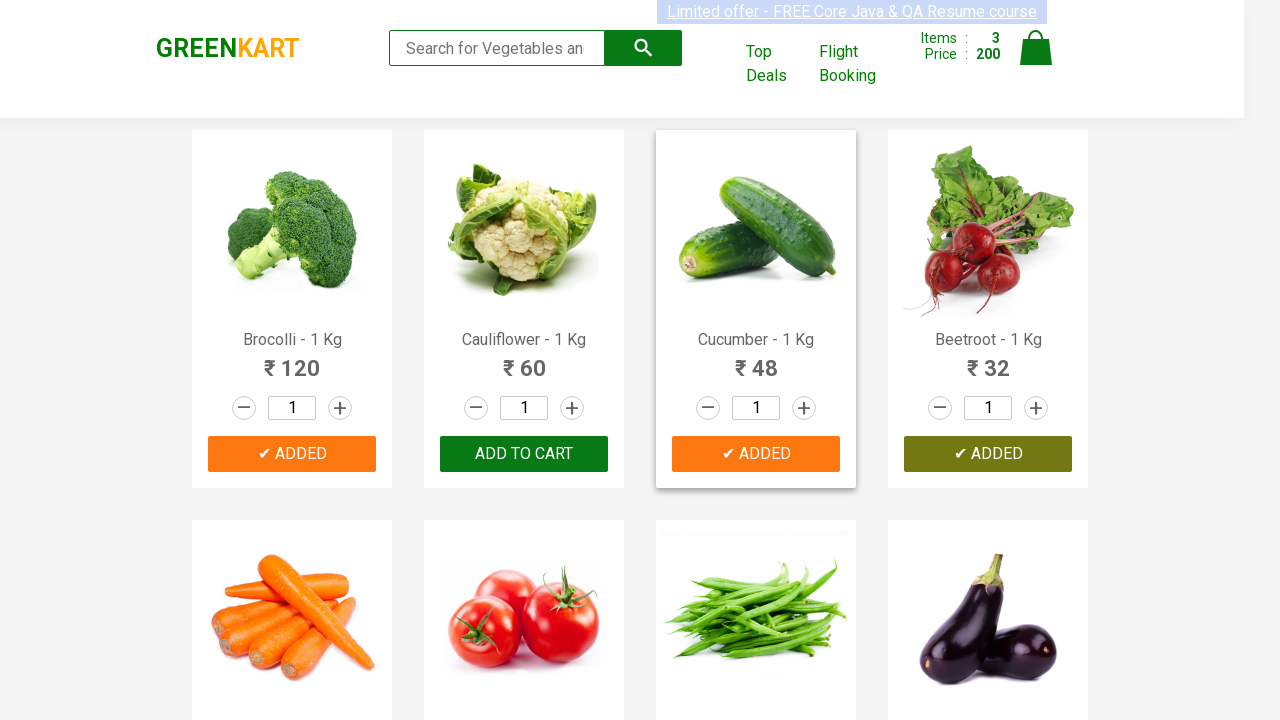

All required items (Cucumber, Brocolli, Beetroot) have been added to cart
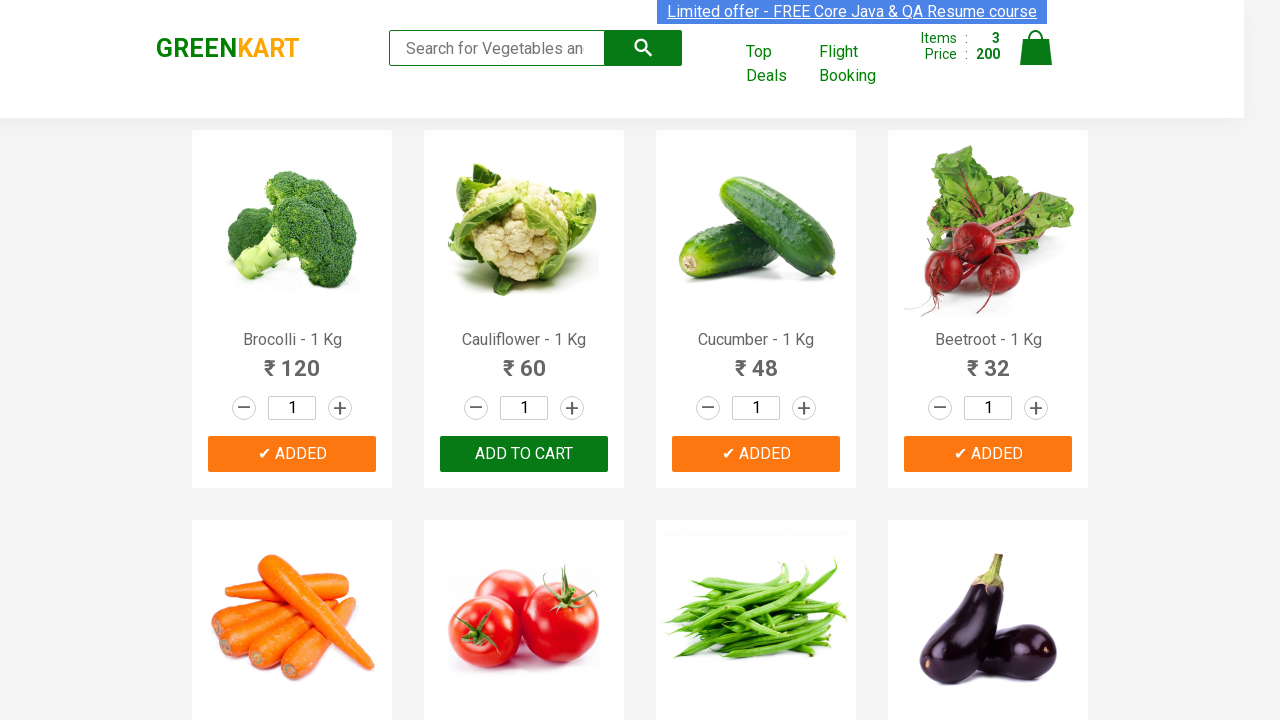

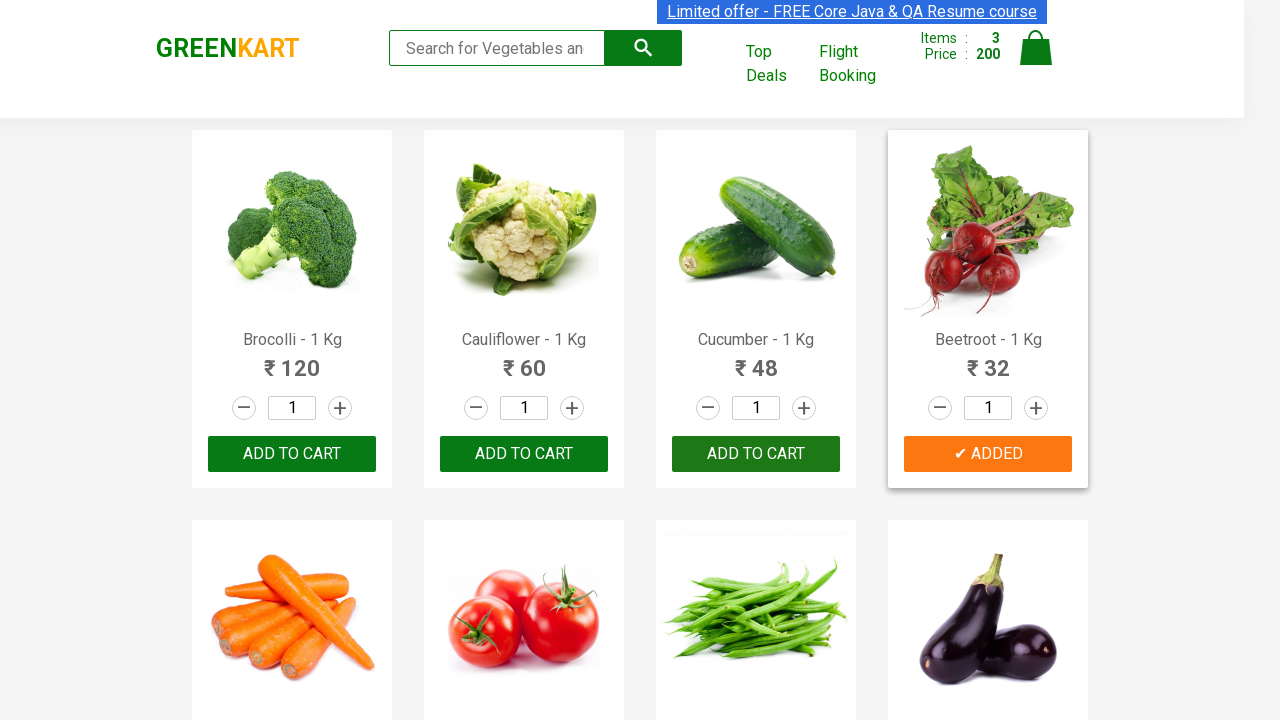